Tests handling of a confirmation alert by navigating to the confirm tab, triggering the alert, dismissing it, and verifying the result text

Starting URL: https://demo.automationtesting.in/Alerts.html

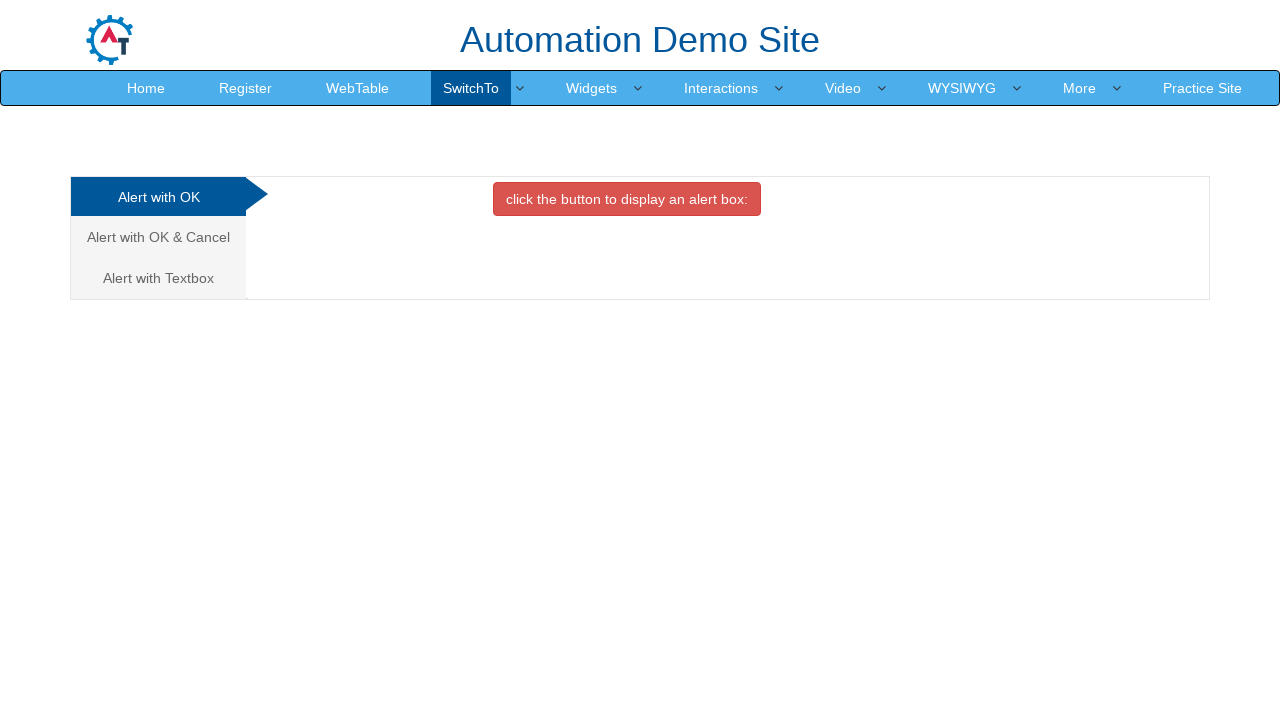

Clicked on Alert with OK & Cancel tab at (158, 237) on (//a[@class='analystic'])[2]
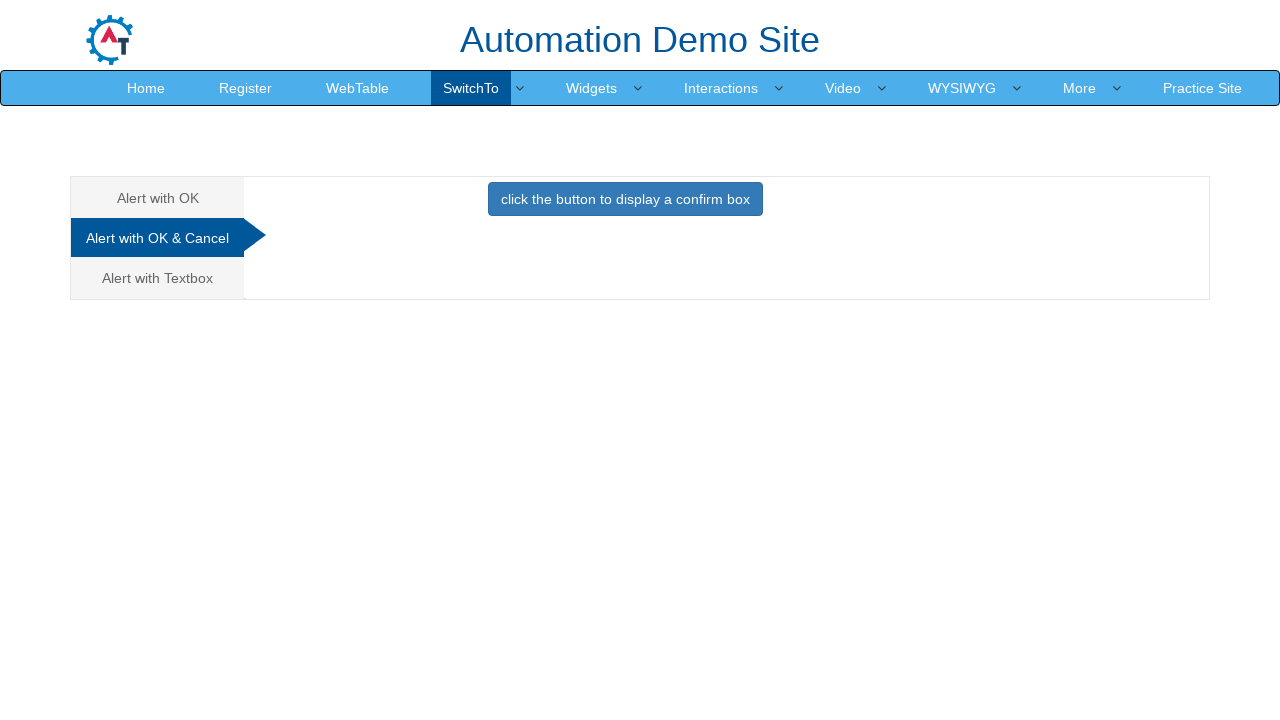

Set up dialog handler to dismiss confirmation alert
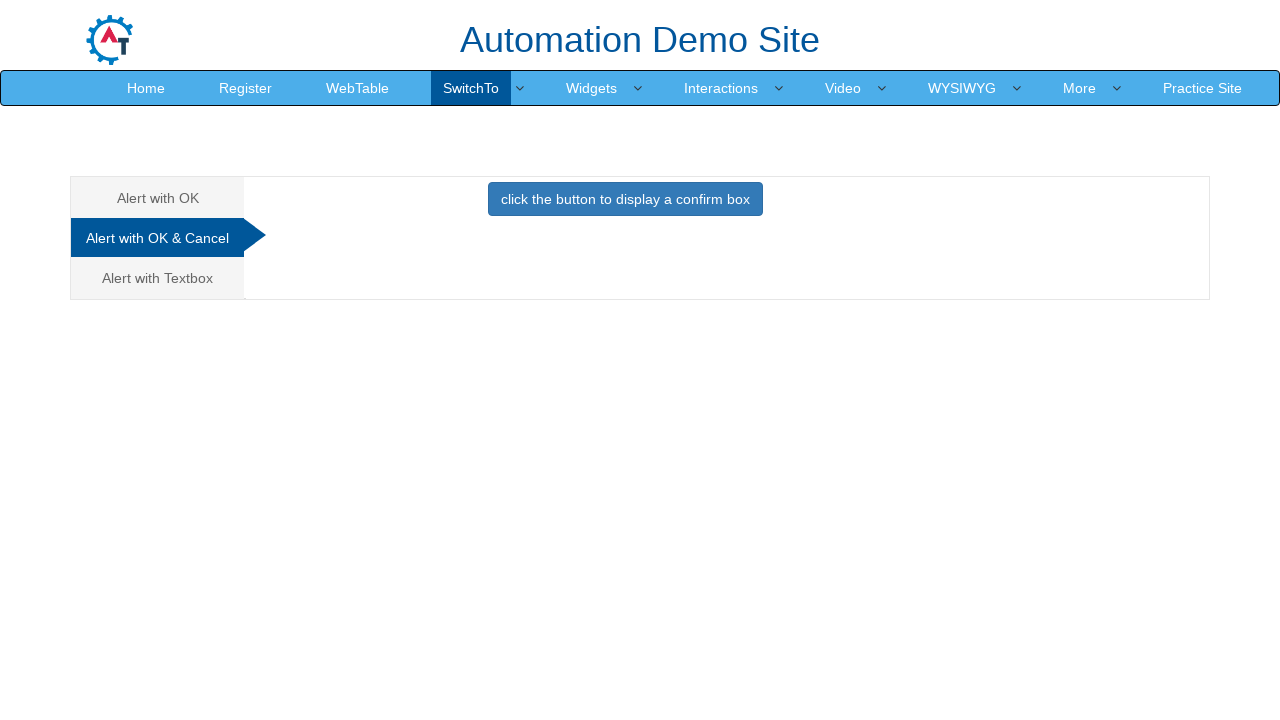

Clicked button to trigger confirmation alert at (625, 199) on xpath=//button[@class='btn btn-primary']
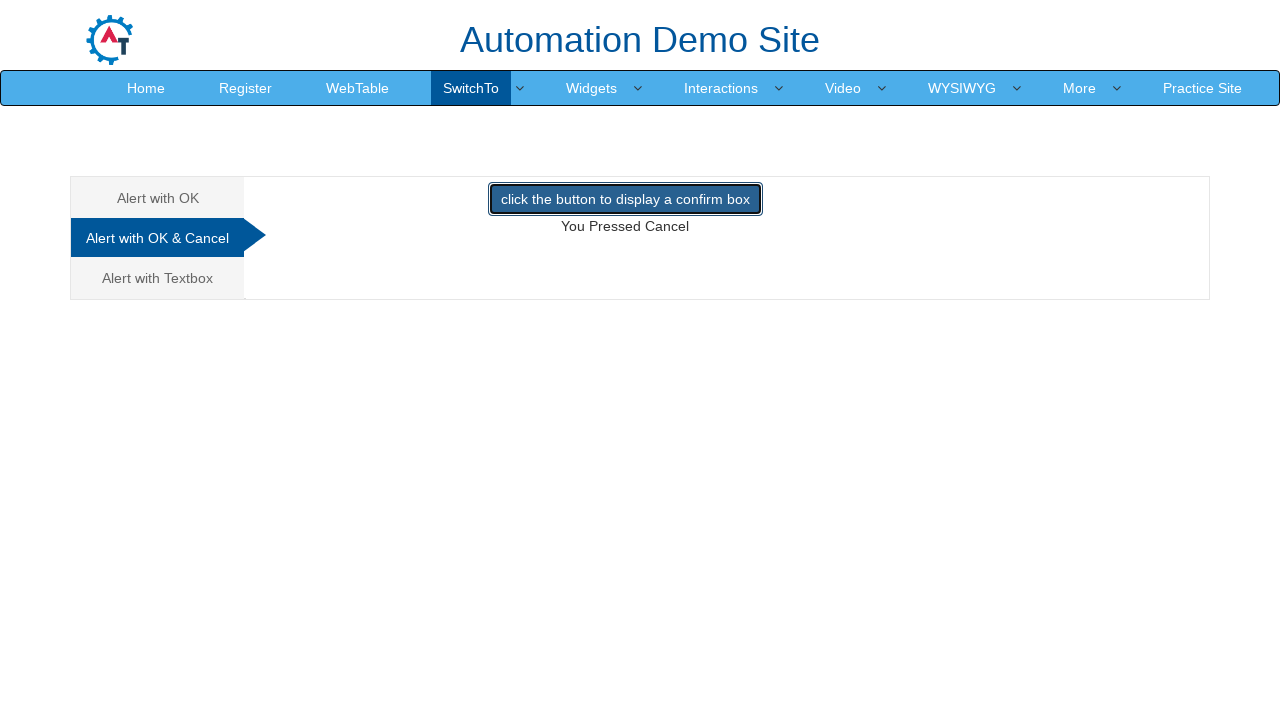

Verified result text is displayed after dismissing confirmation alert
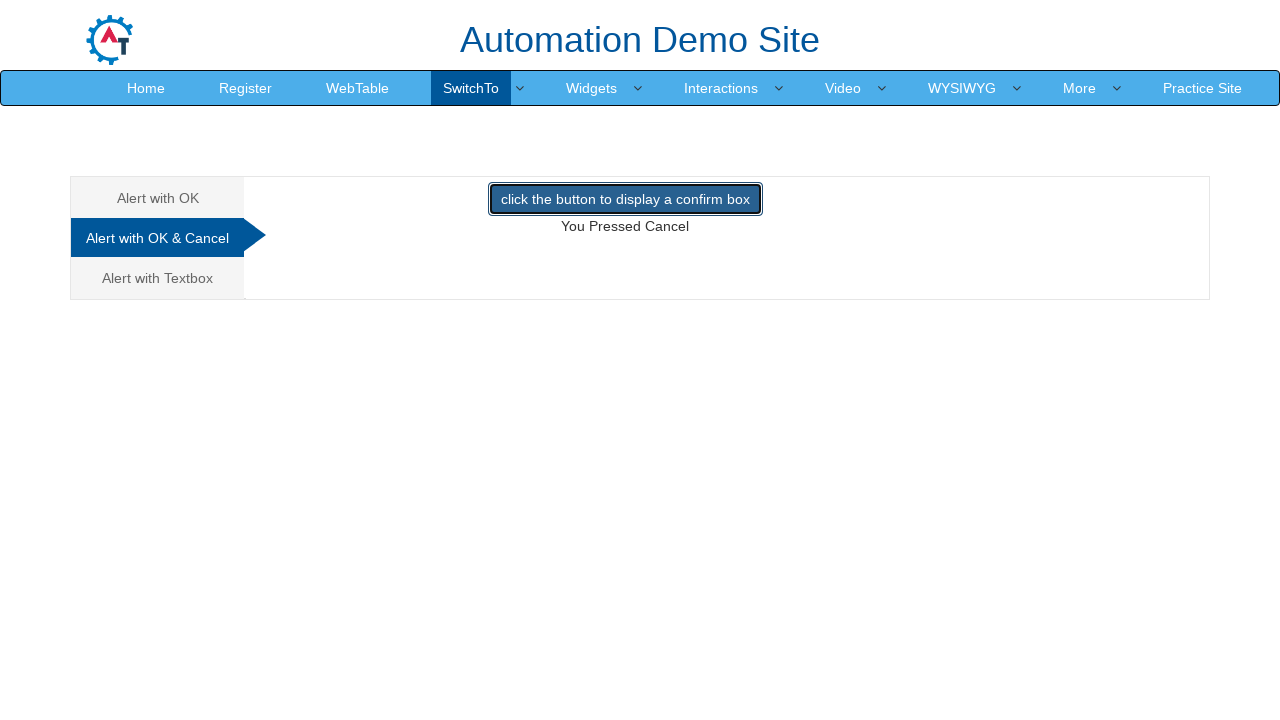

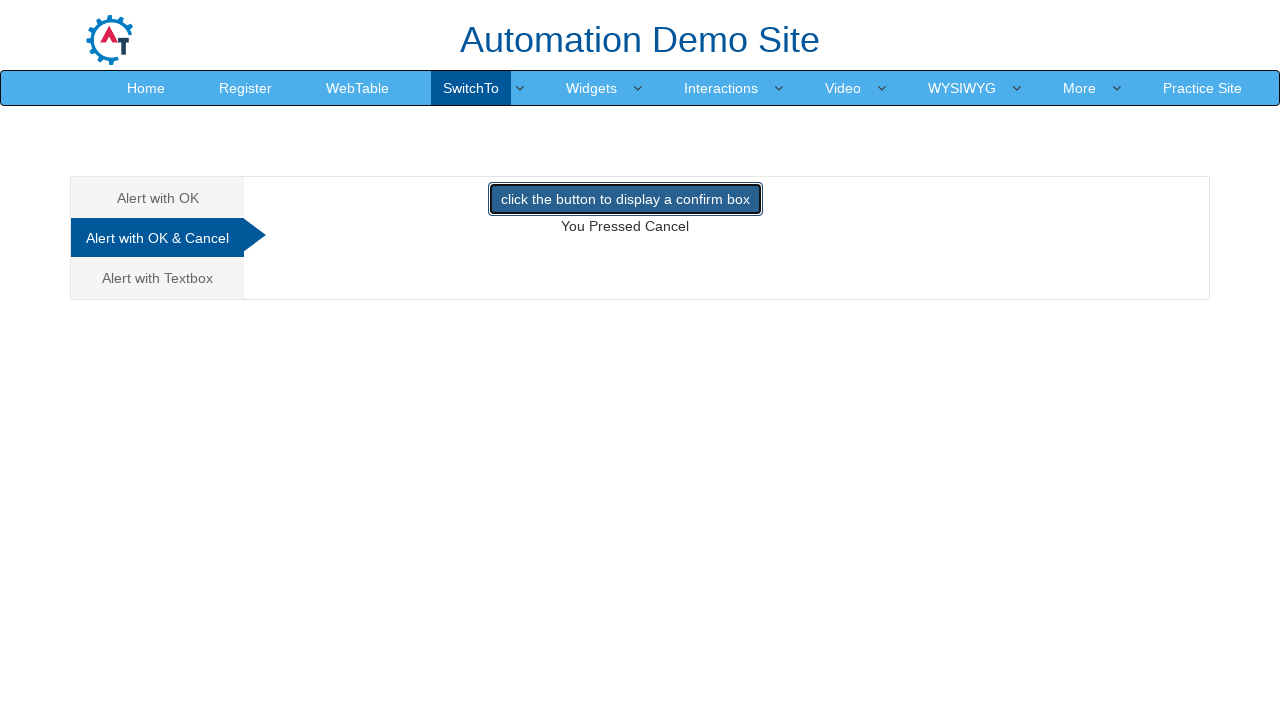